Tests checkbox interaction on a form by attempting to click a hobby checkbox, handling potential click interception

Starting URL: https://demoqa.com/automation-practice-form

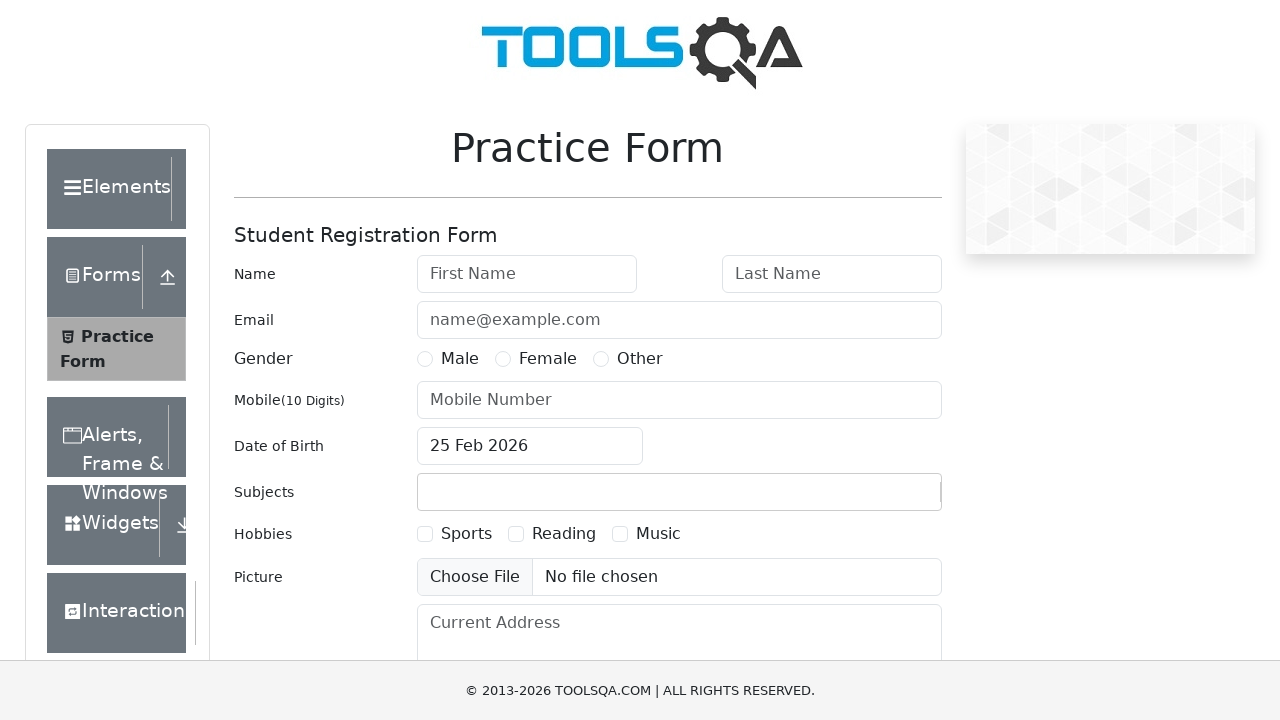

Located sports hobby checkbox and checked if it is enabled
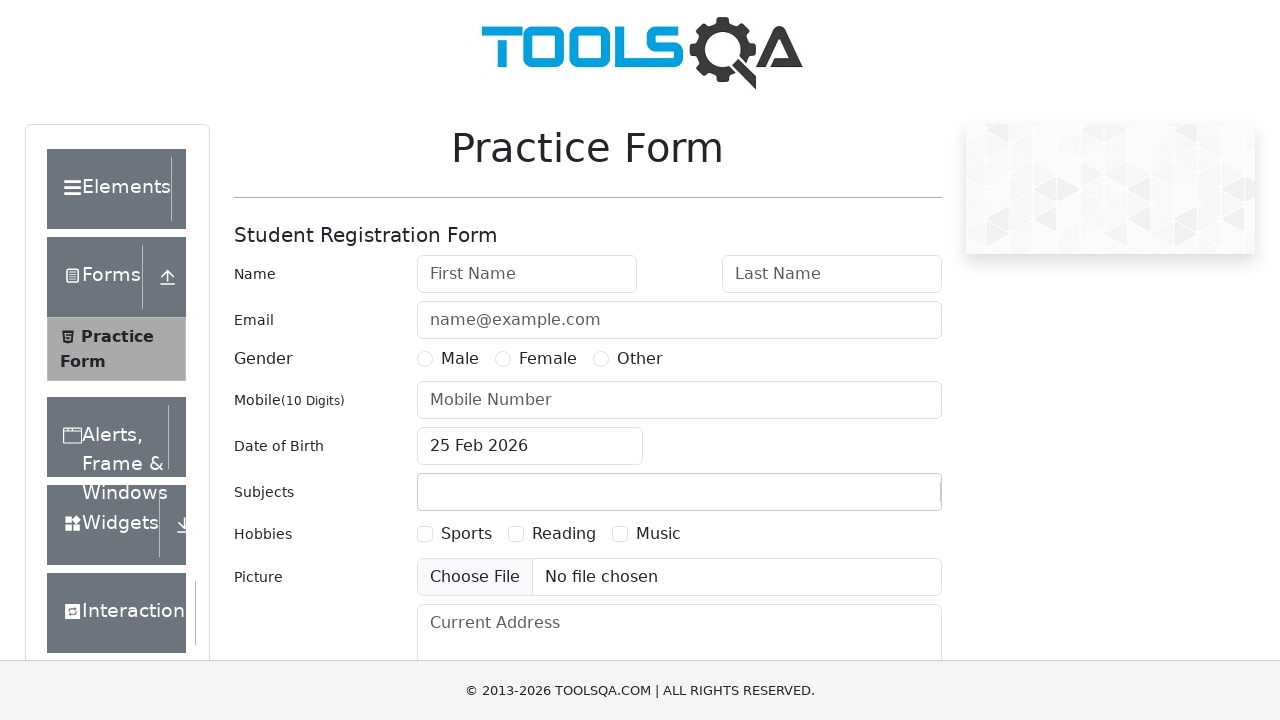

Clicked sports hobby checkbox directly at (425, 534) on #hobbies-checkbox-1
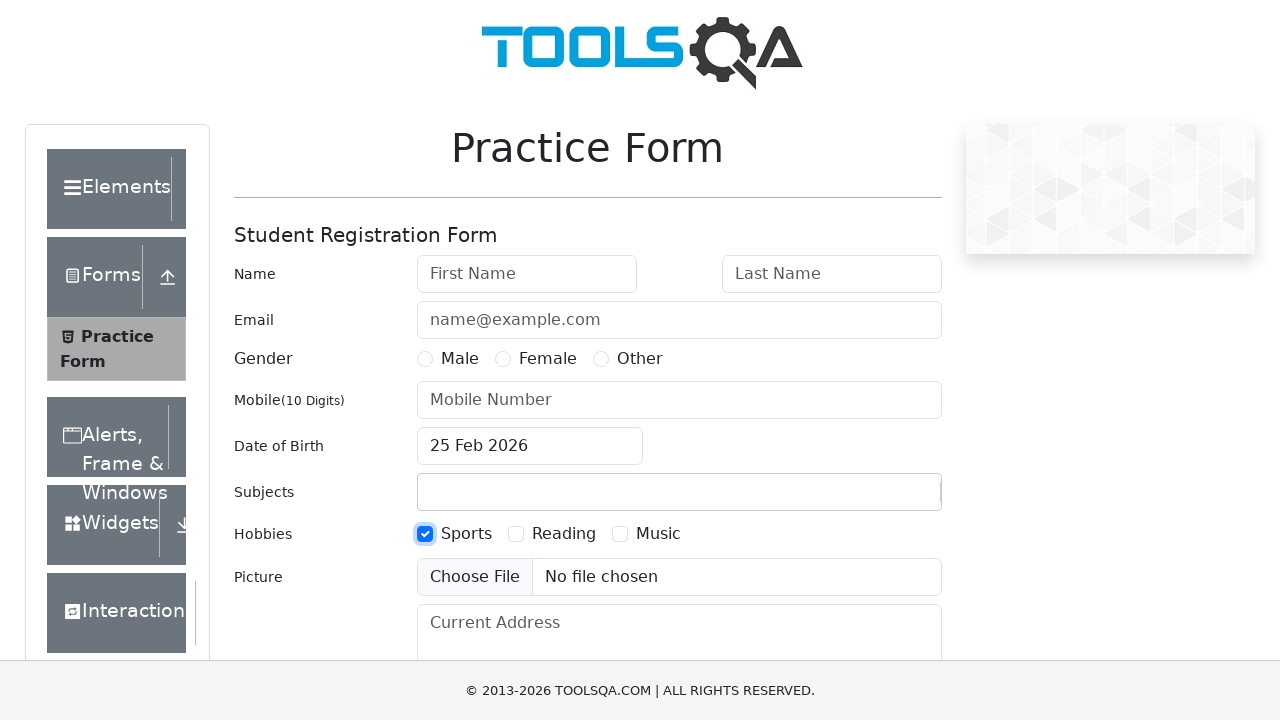

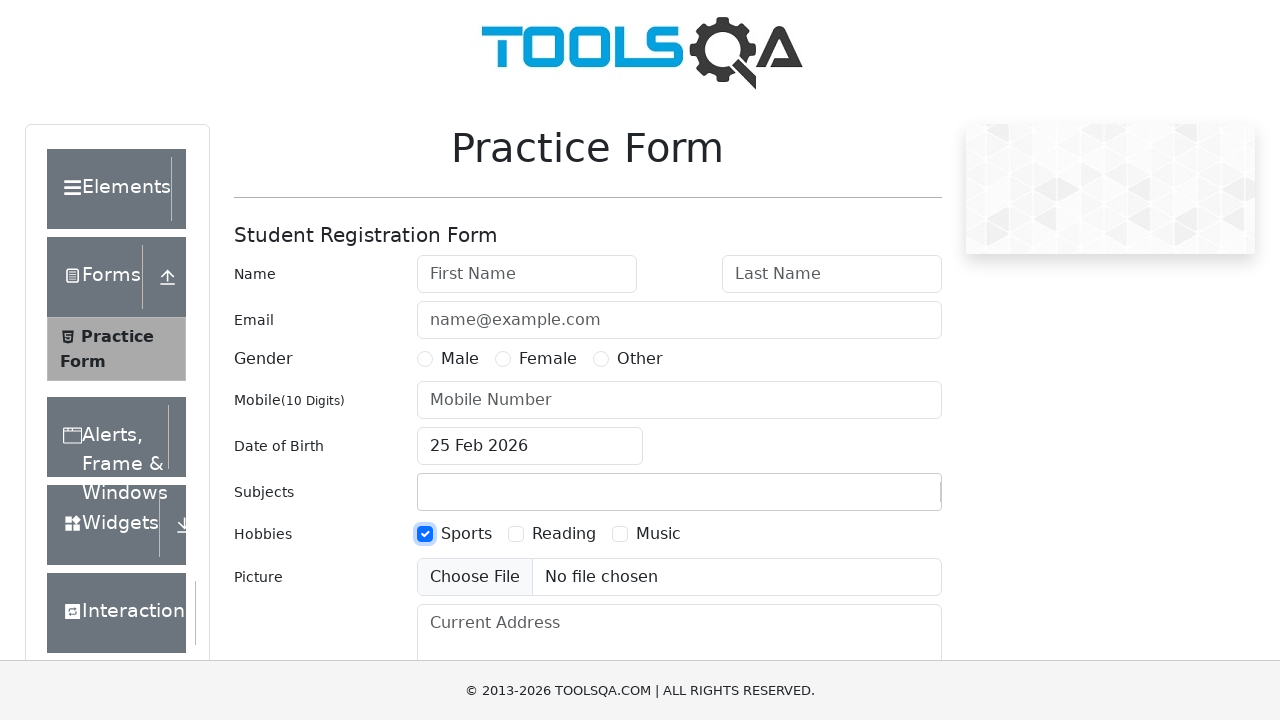